Tests date picker functionality by selecting a specific date (April 19, 1996) from a calendar widget, including selecting month and year from dropdowns and clicking the day

Starting URL: https://www.dummyticket.com/dummy-ticket-for-visa-application/

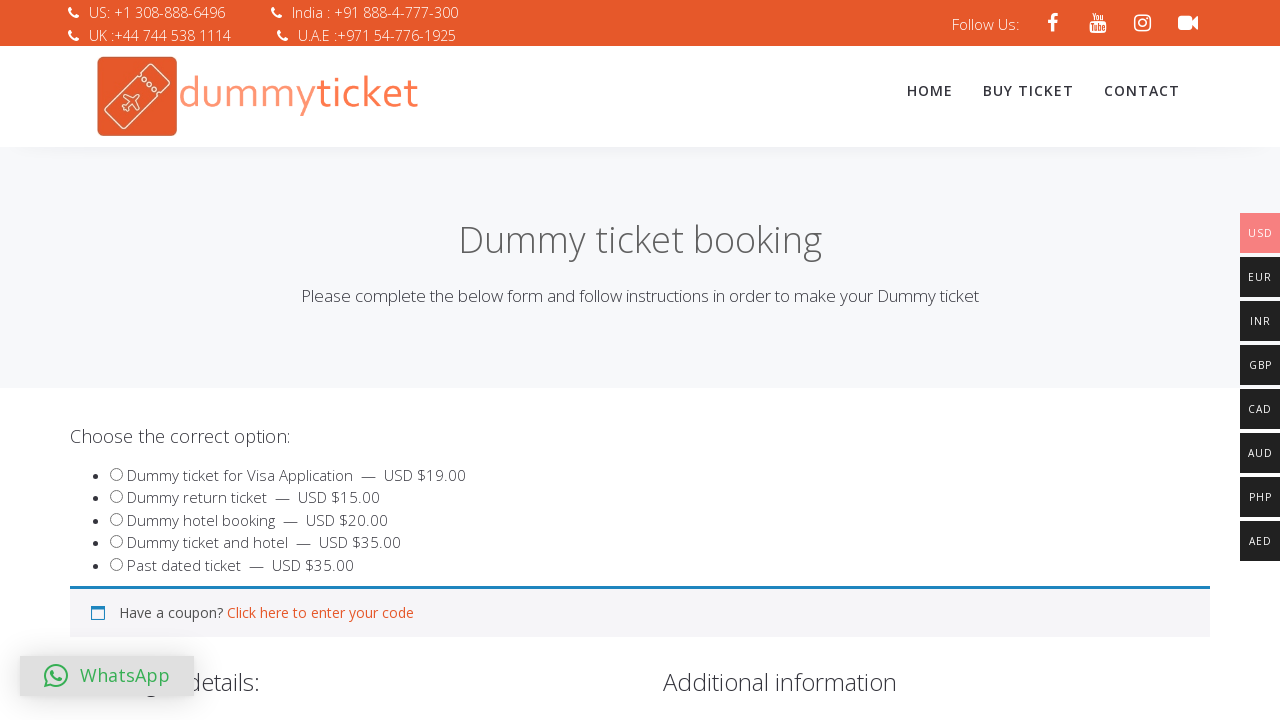

Clicked on date of birth input to open date picker at (344, 360) on input#dob
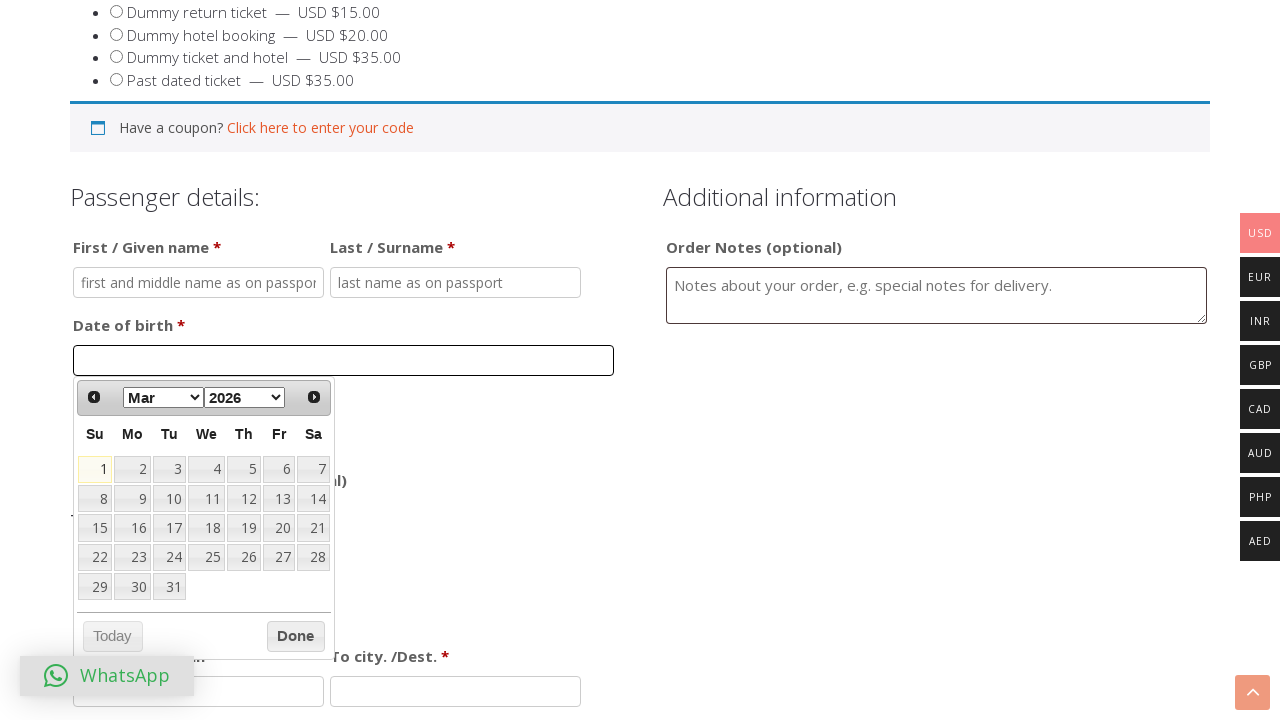

Selected April from month dropdown on select.ui-datepicker-month
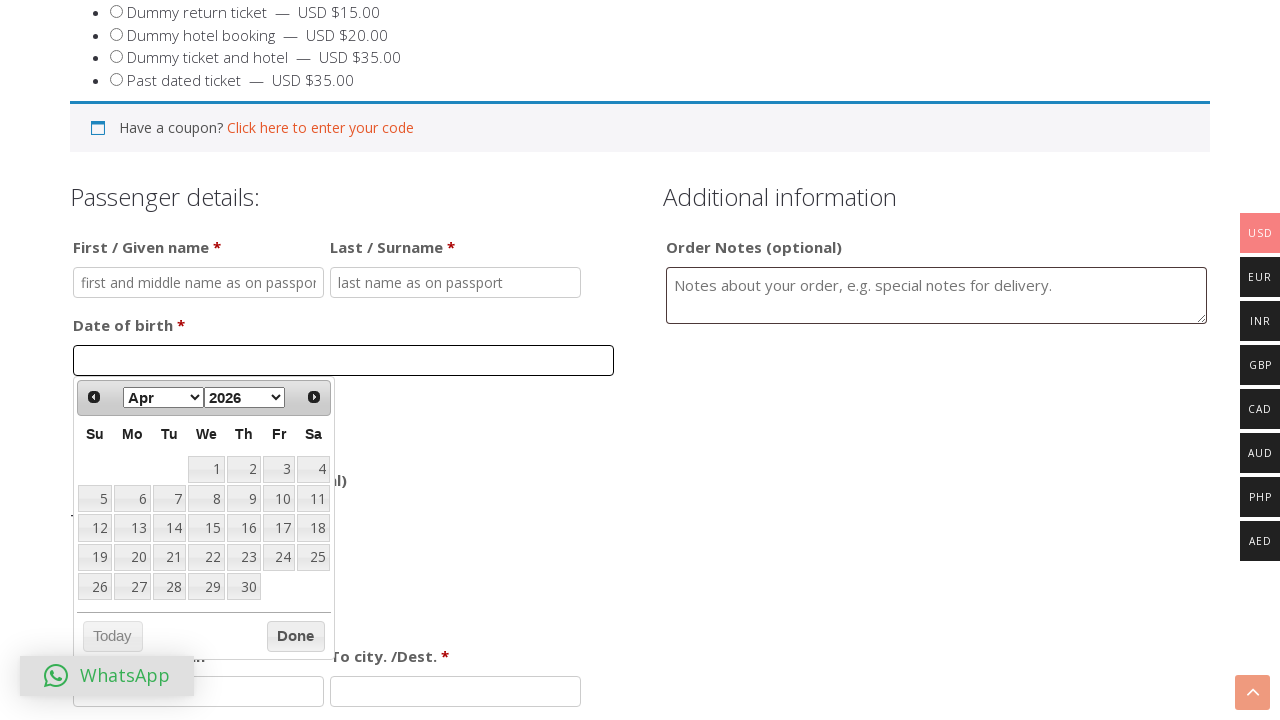

Selected 1996 from year dropdown on select.ui-datepicker-year
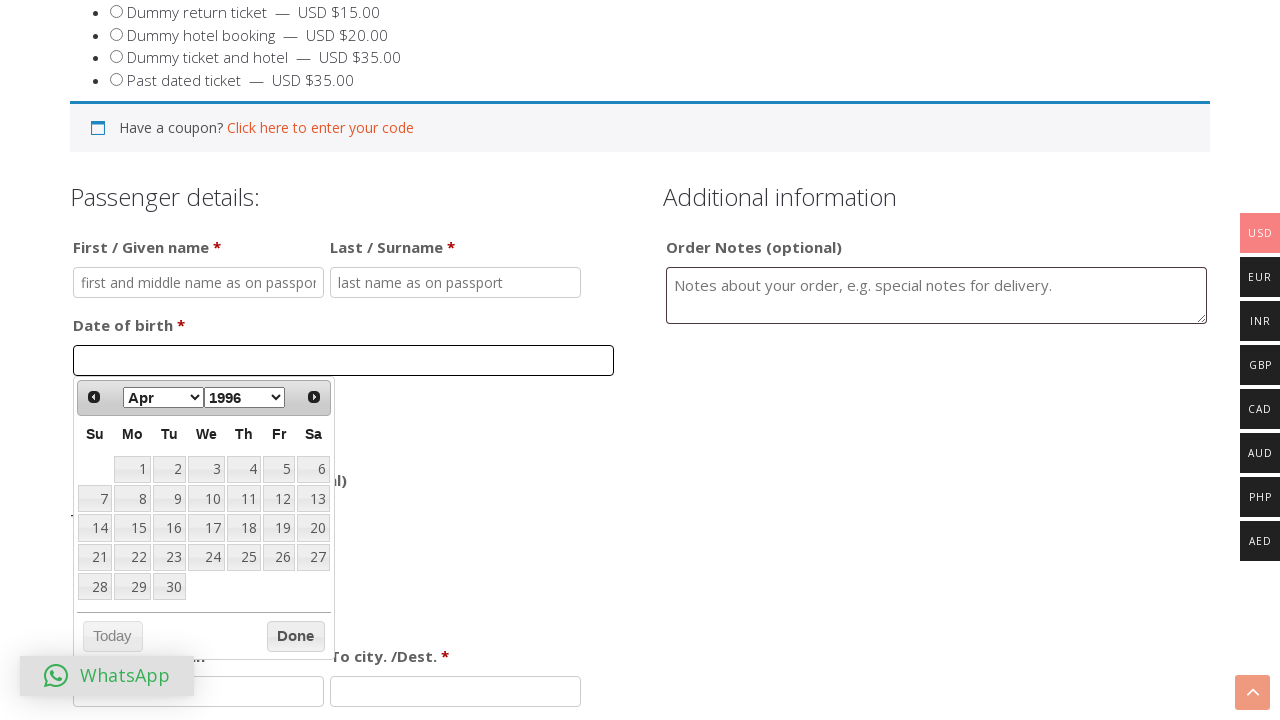

Clicked on day 19 to select April 19, 1996 at (279, 528) on a.ui-state-default:text('19')
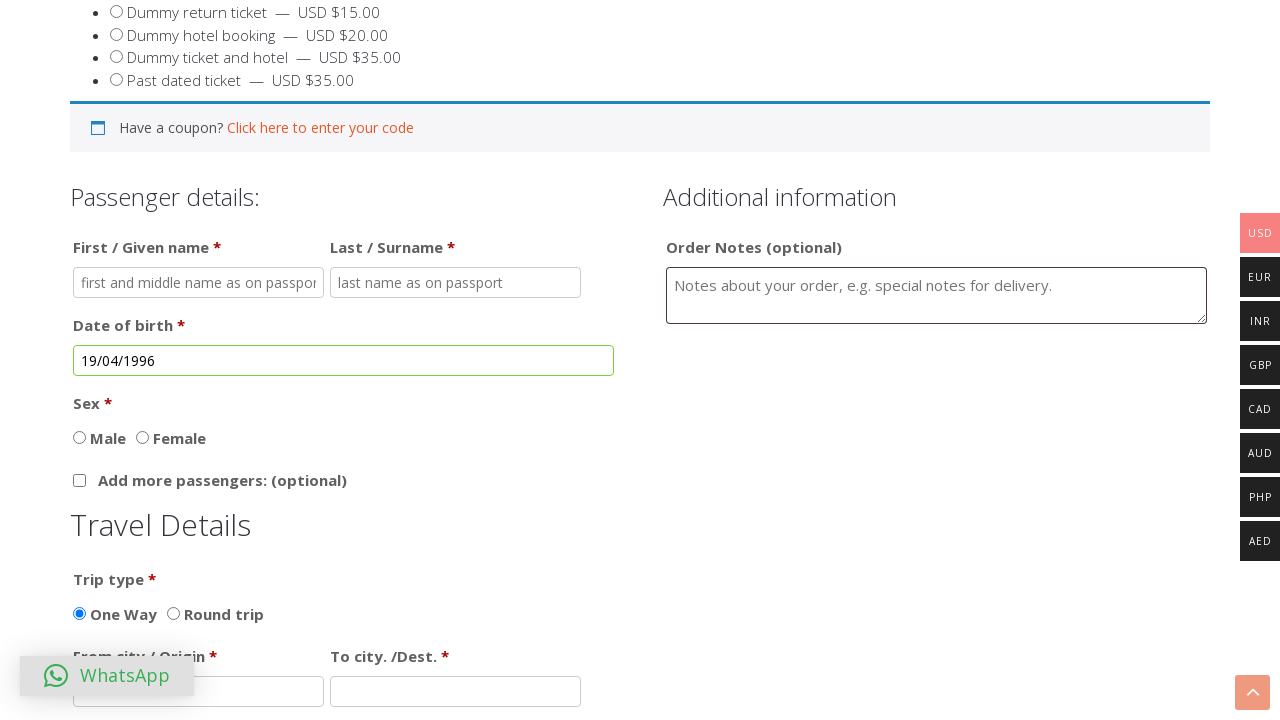

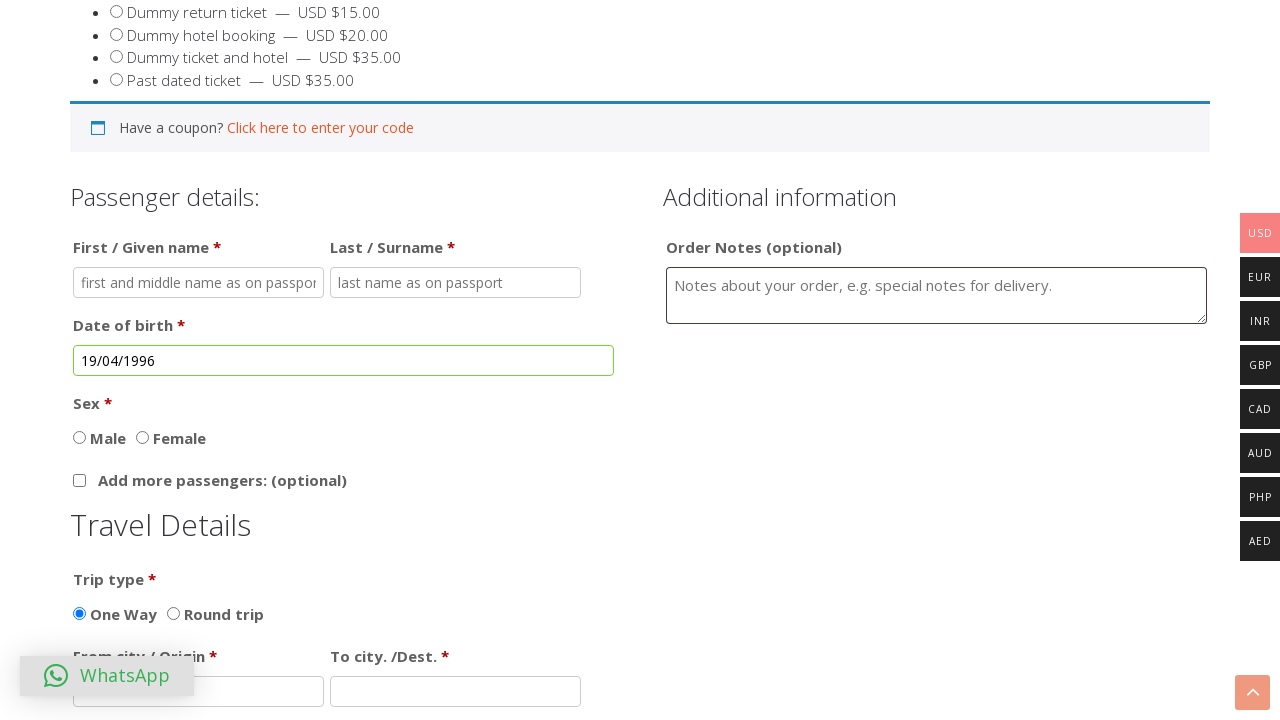